Tests selecting an option from a dropdown by iterating through all options and clicking the one with matching text, then verifies the selection was successful.

Starting URL: https://the-internet.herokuapp.com/dropdown

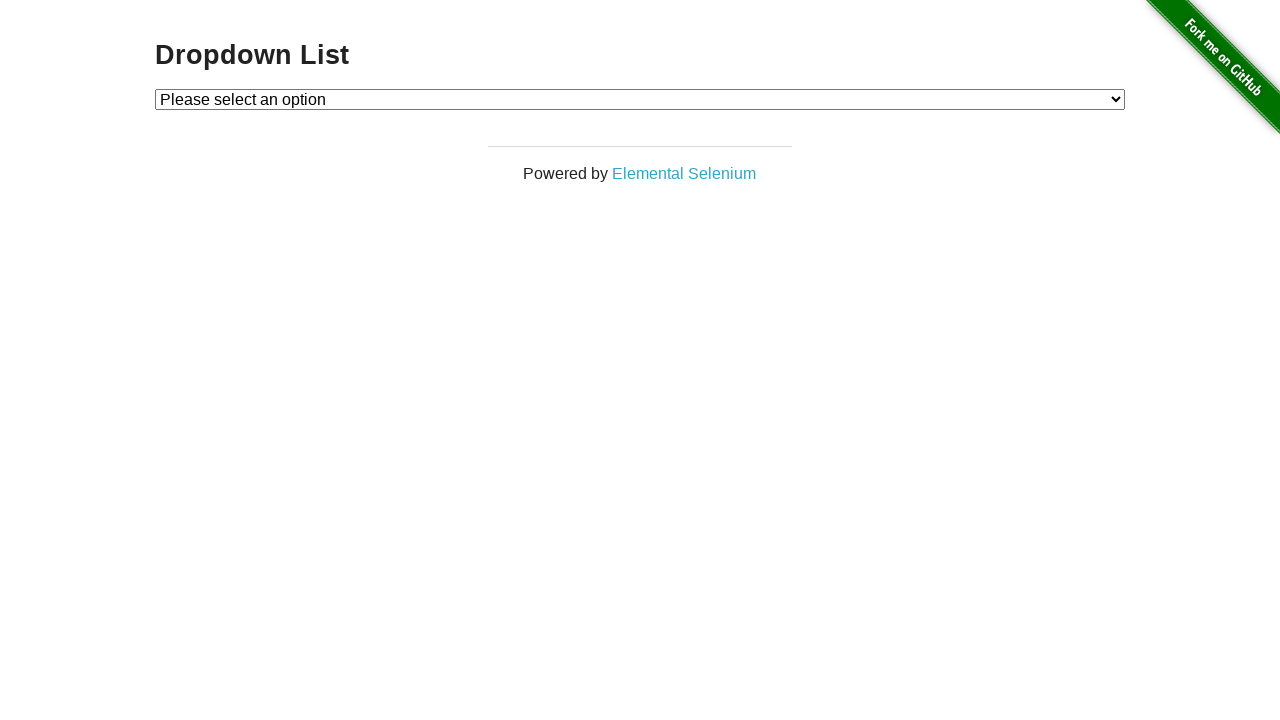

Waited for dropdown element to be available
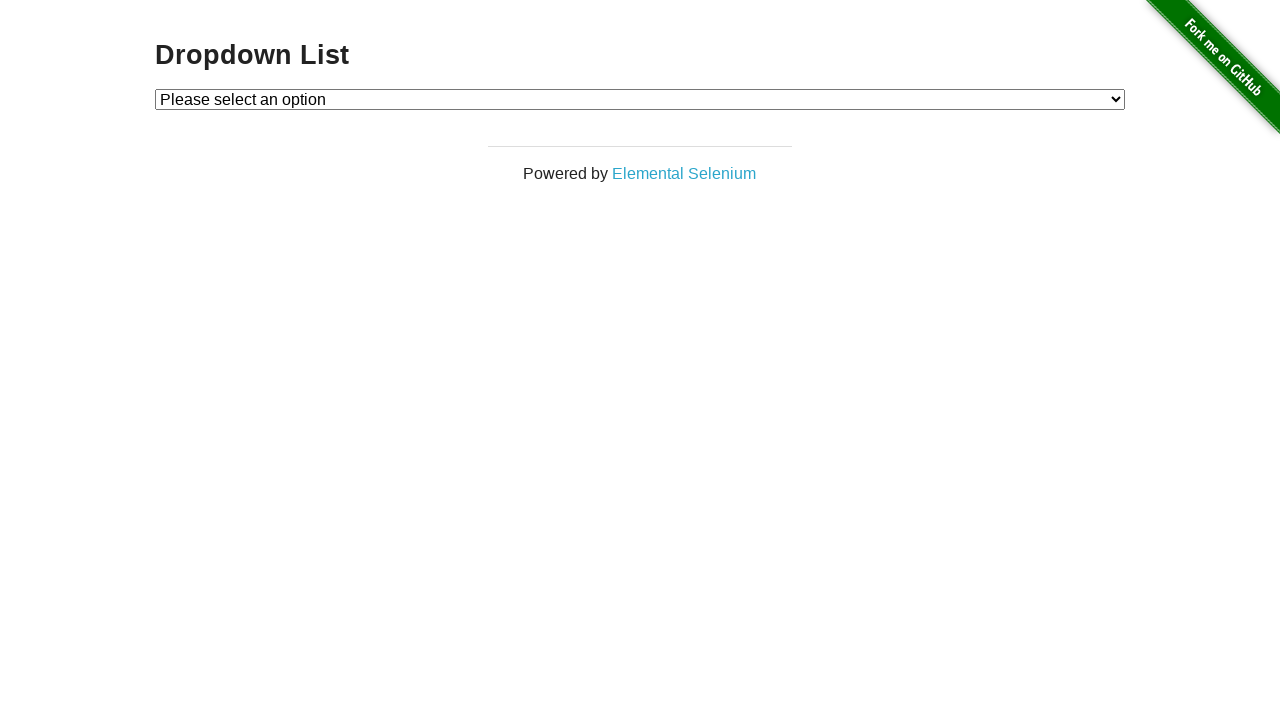

Selected 'Option 1' from the dropdown on #dropdown
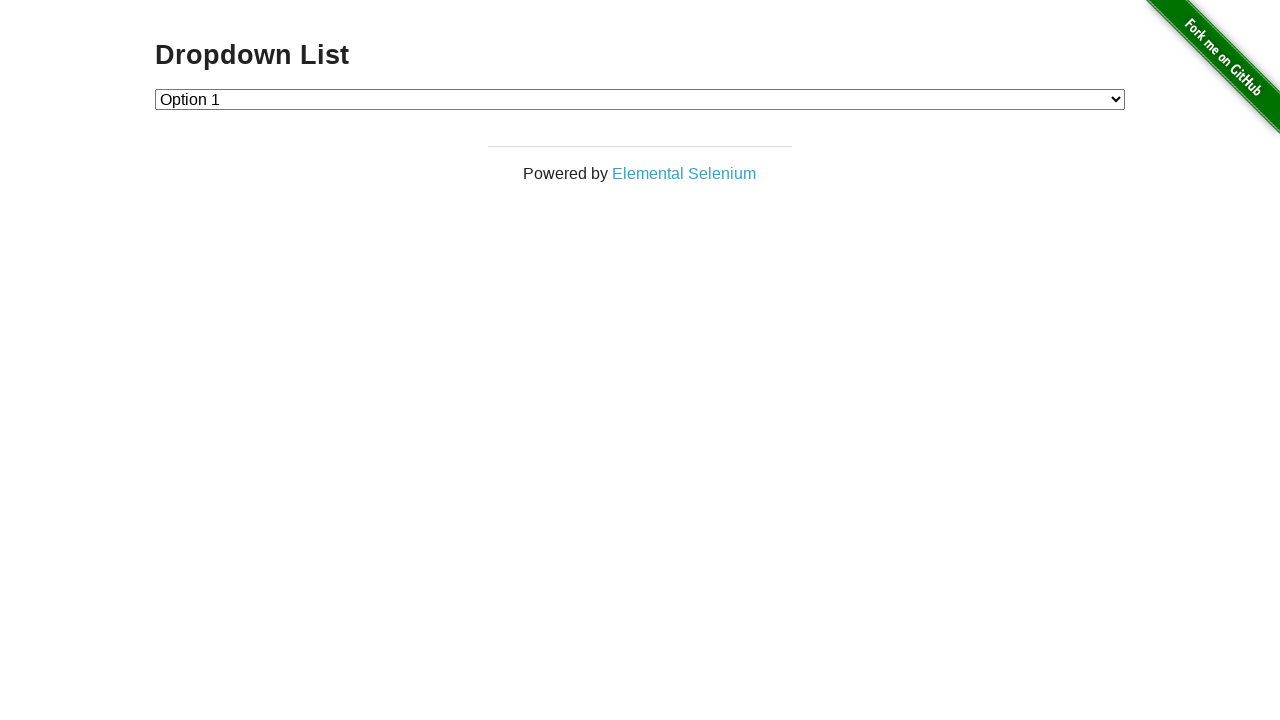

Retrieved the selected dropdown value
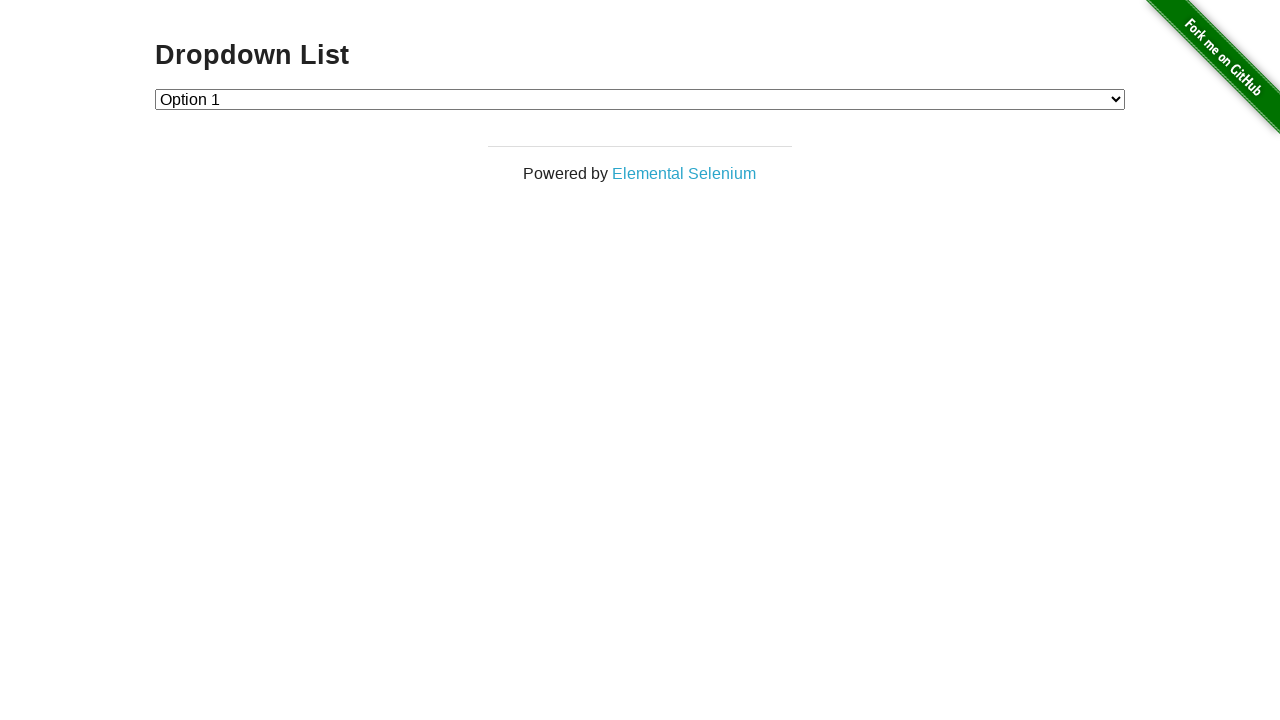

Verified that dropdown selection is correct: value is '1'
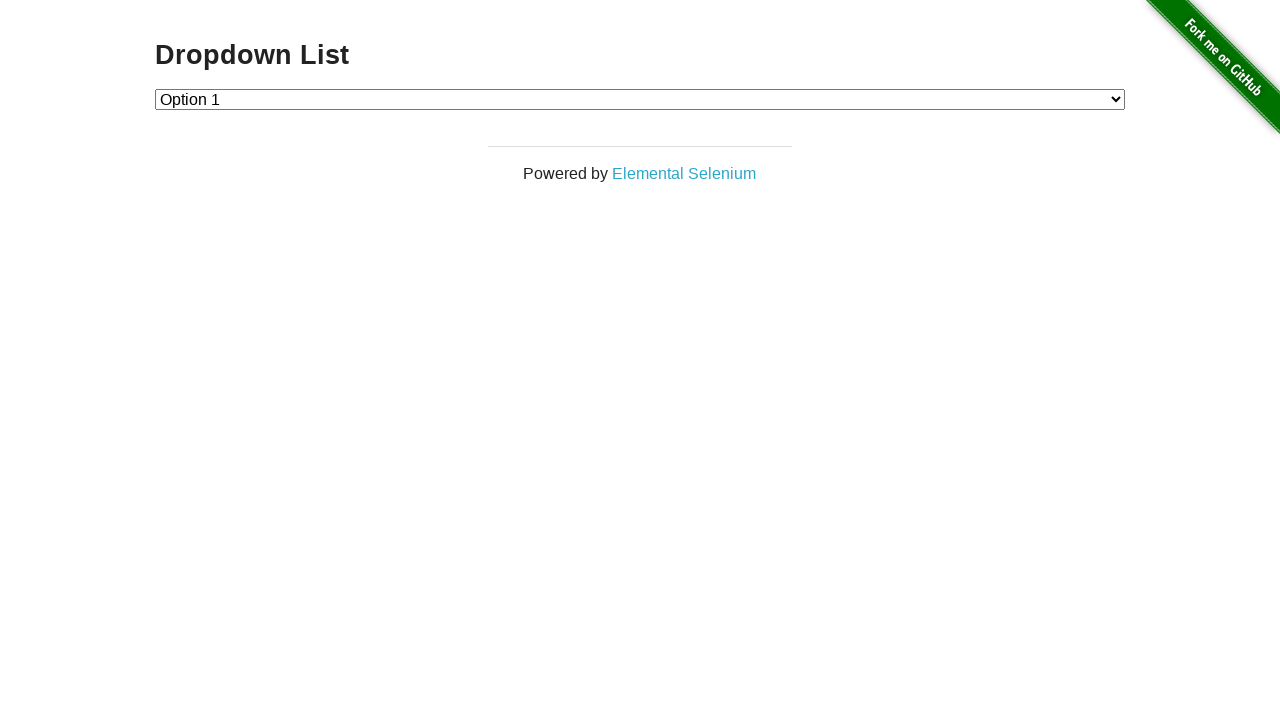

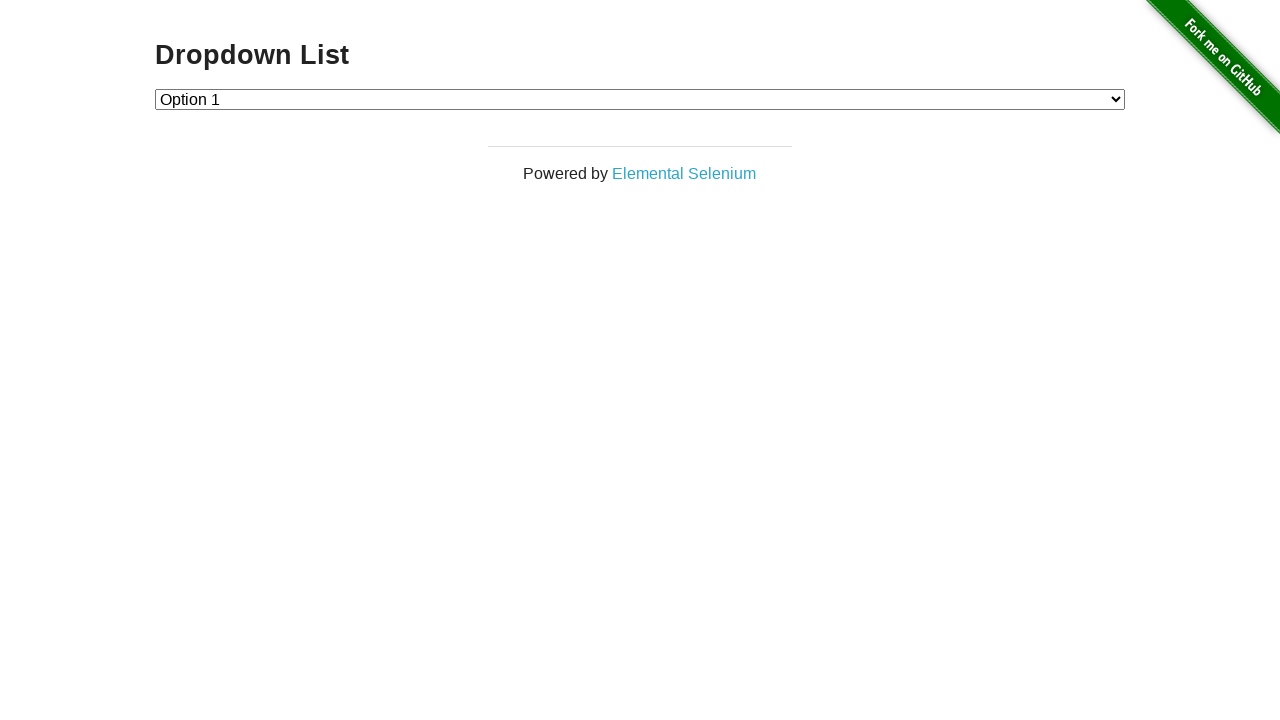